Simple navigation test that opens Flipkart homepage and then closes the browser

Starting URL: https://www.flipkart.com

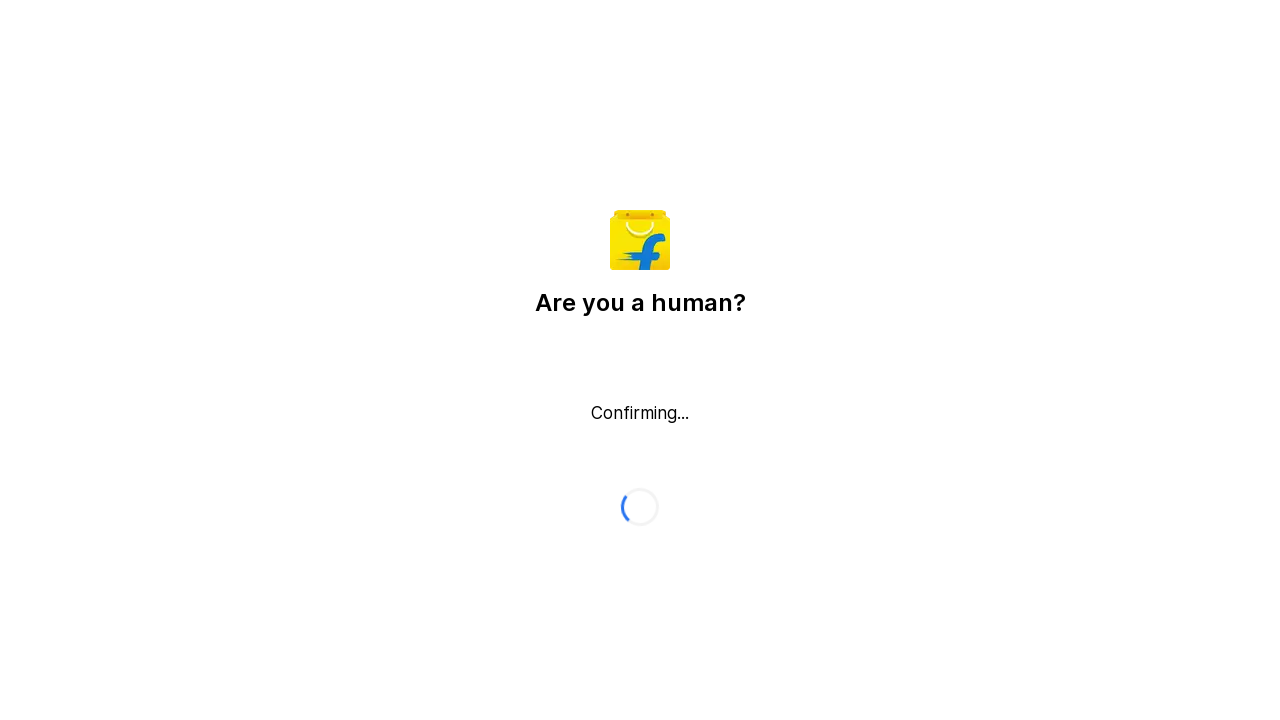

Flipkart homepage loaded at https://www.flipkart.com
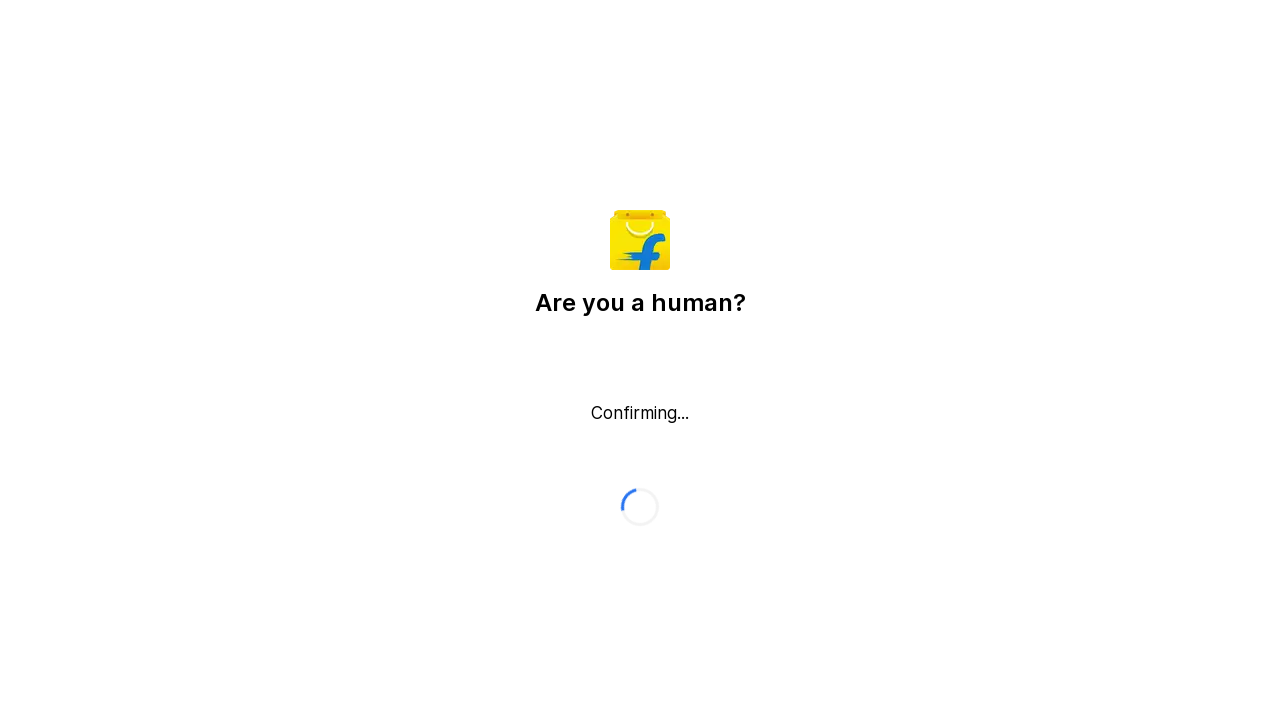

Browser closed
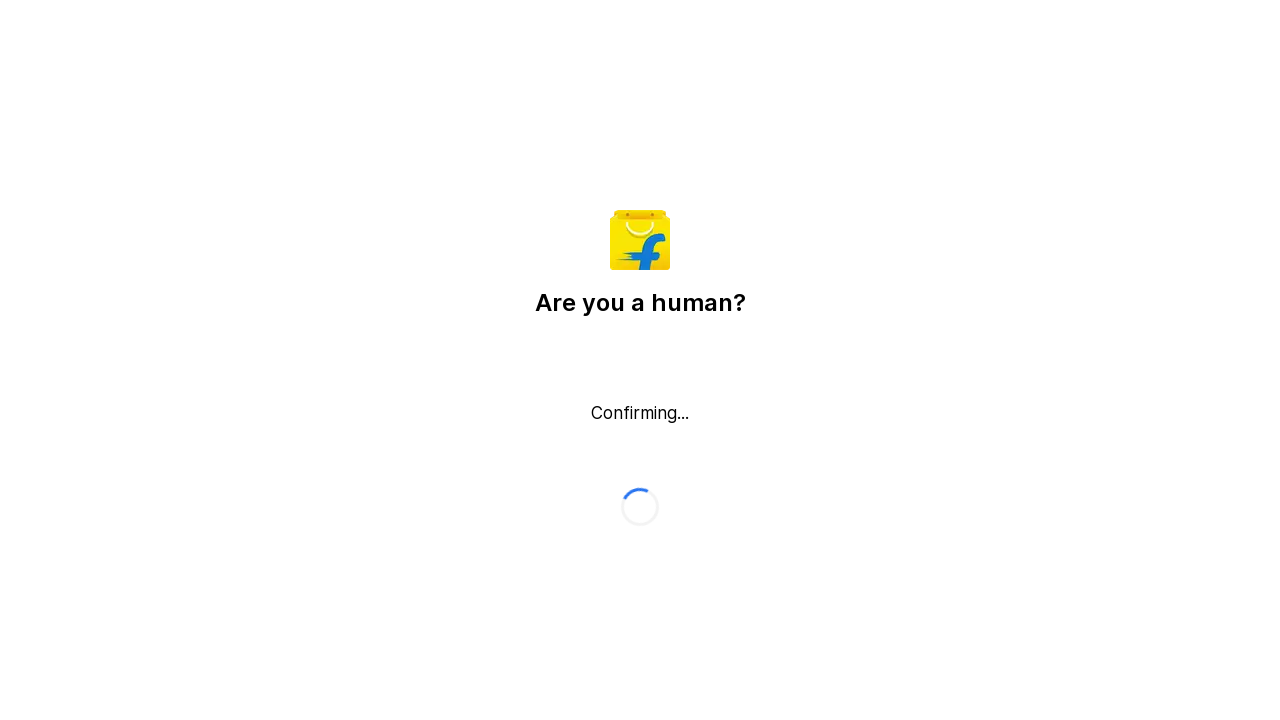

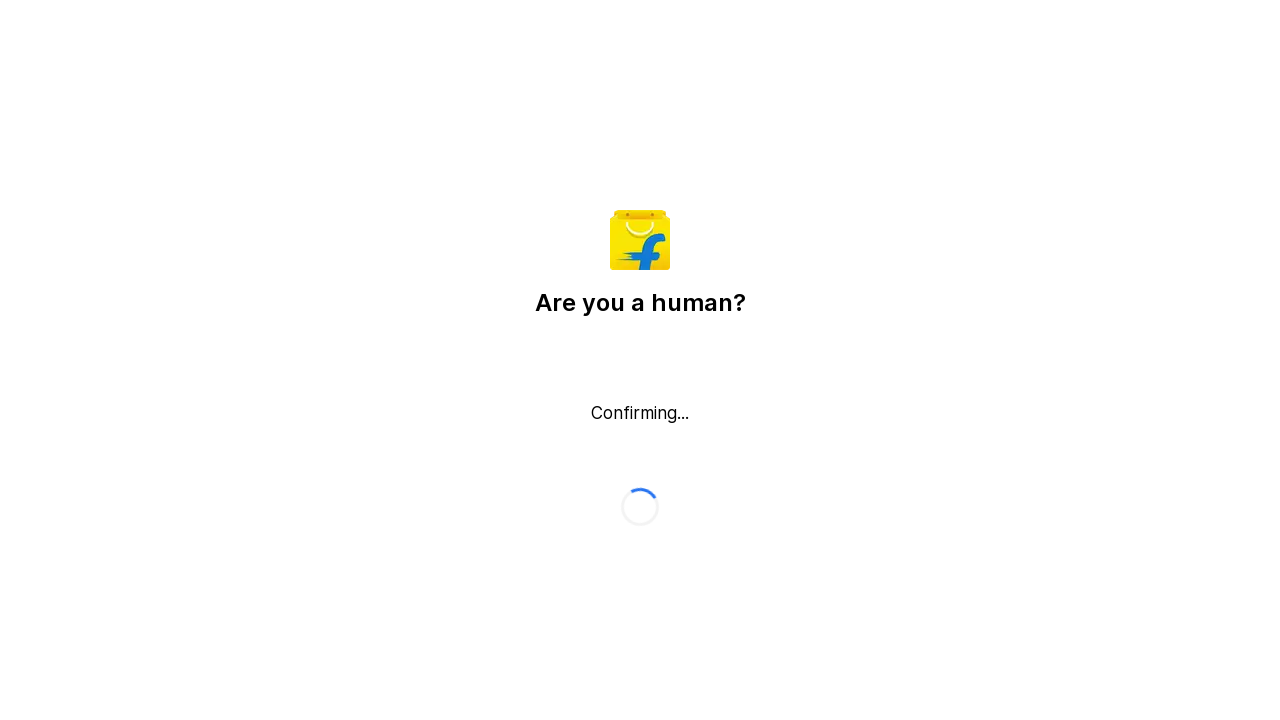